Tests alert handling by clicking a button that triggers an alert and then dismissing it

Starting URL: https://testautomationpractice.blogspot.com/

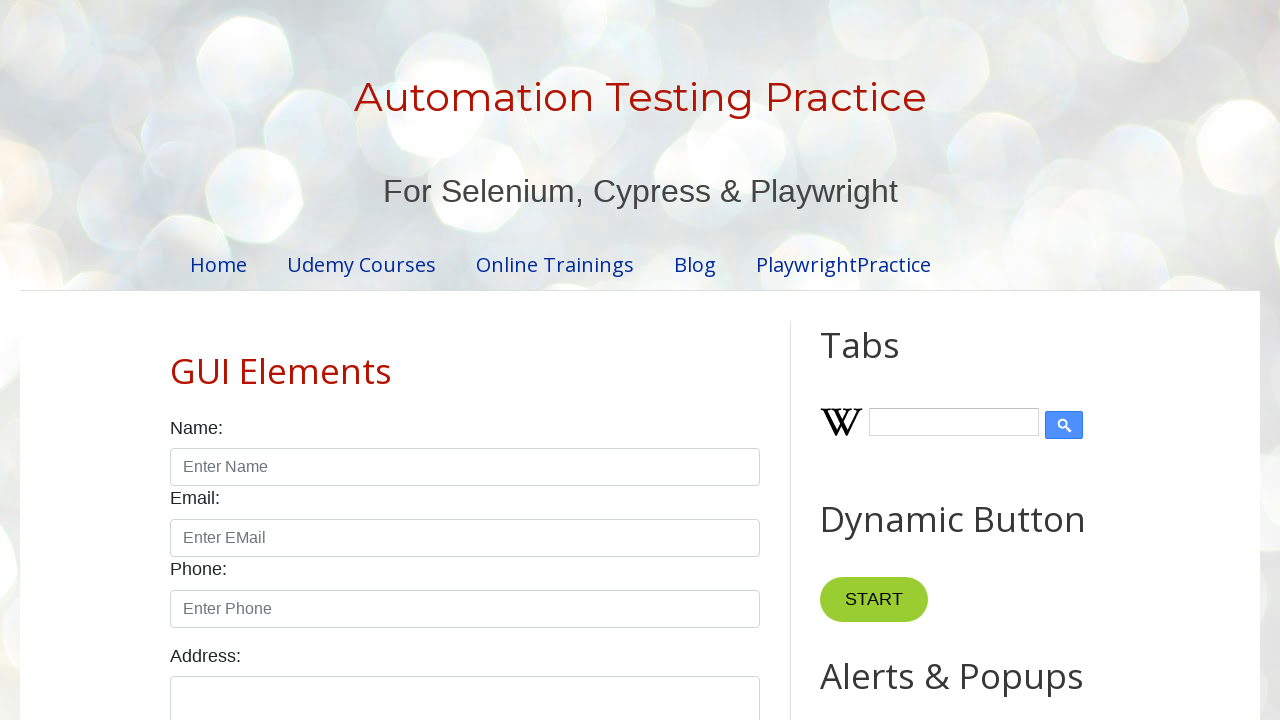

Clicked button to trigger alert at (888, 361) on xpath=//*[@id="HTML9"]/div[1]/button
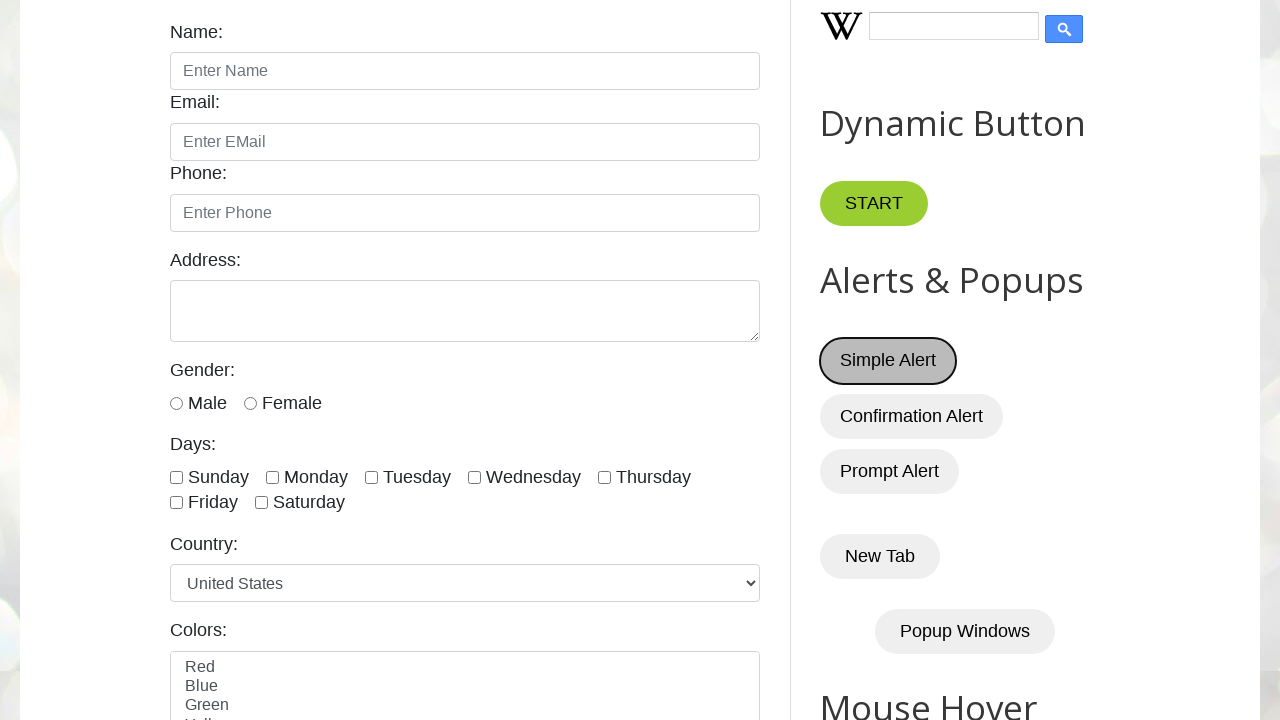

Set up dialog handler to dismiss alert
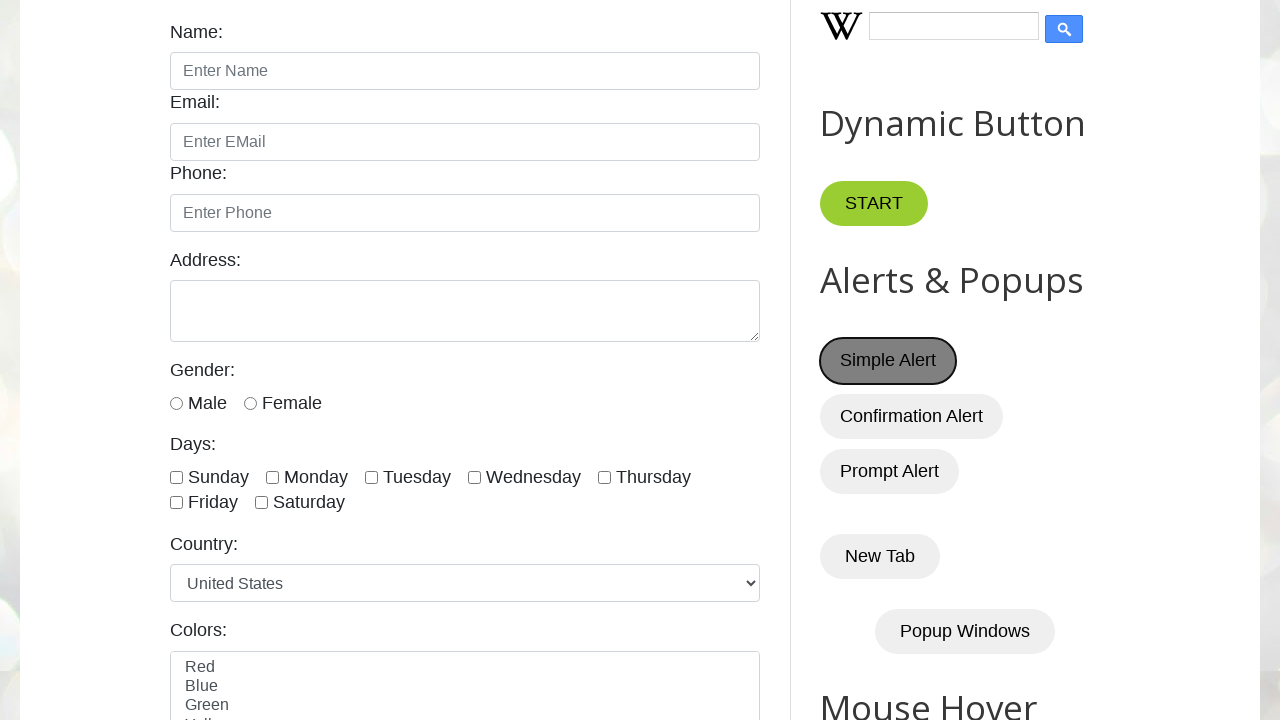

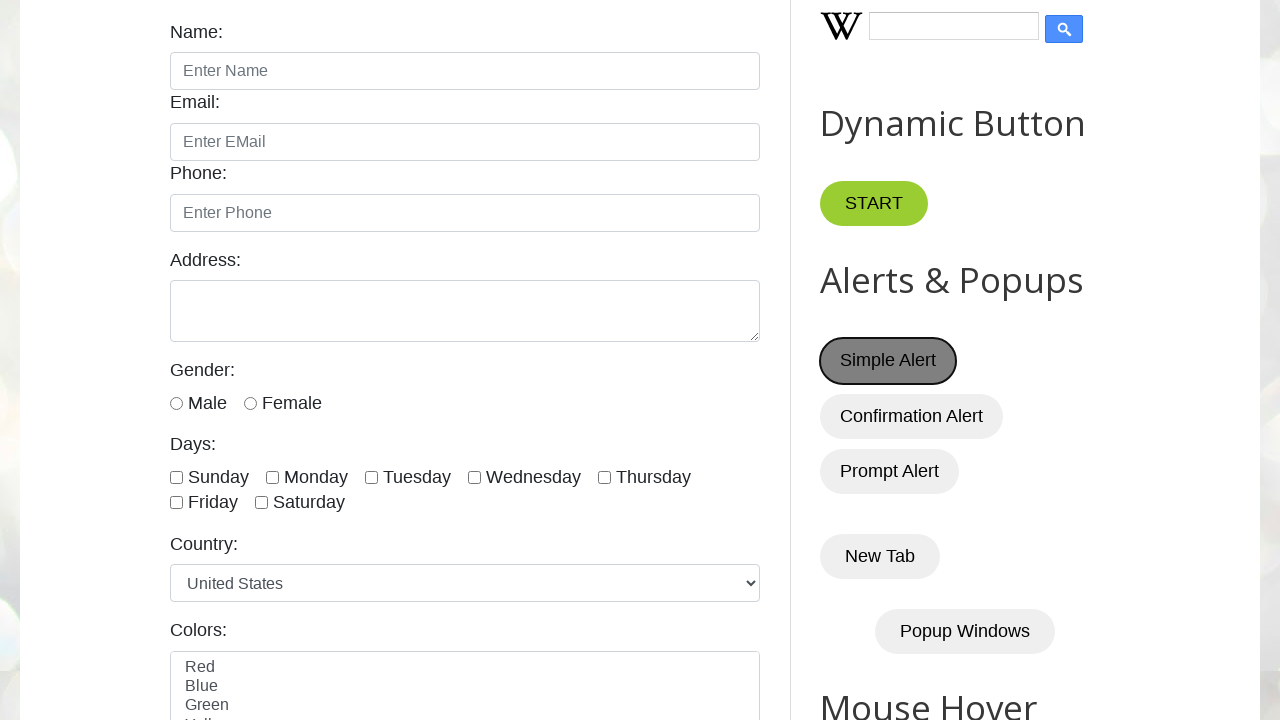